Navigates to a course automation website and verifies that form check input elements are present on the page

Starting URL: https://cursoautomacao.netlify.app/

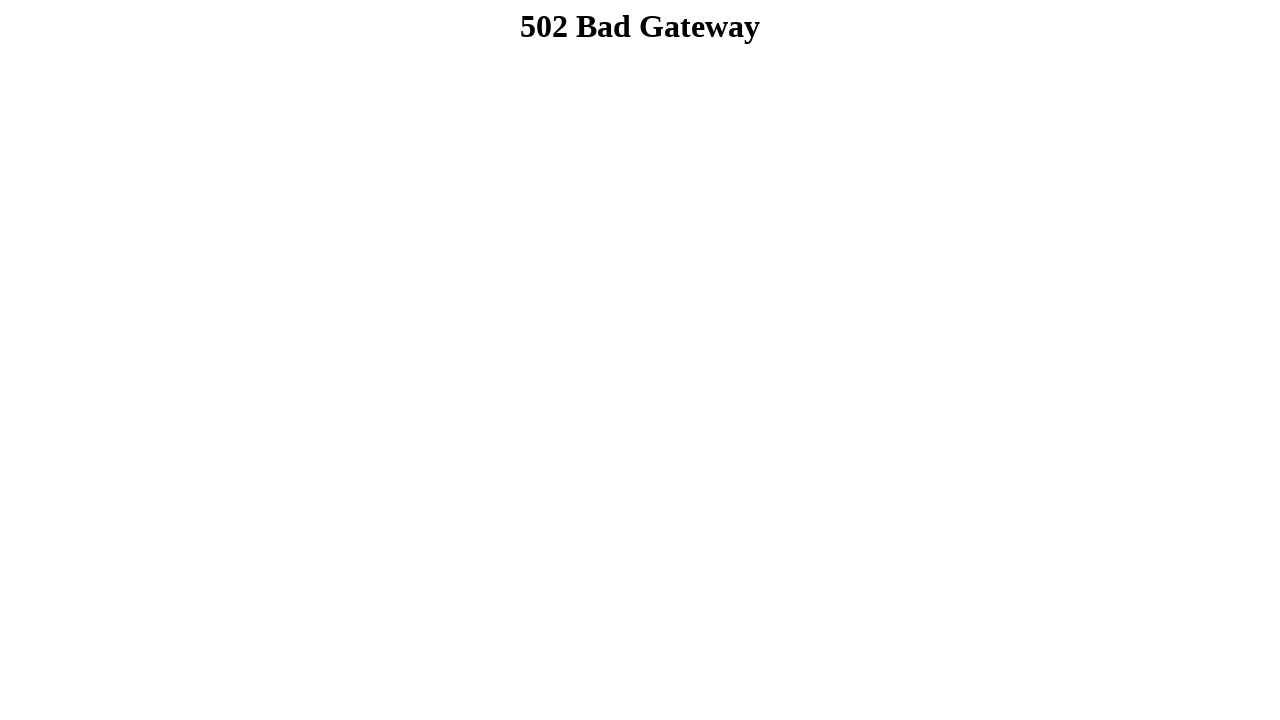

Navigated to course automation website
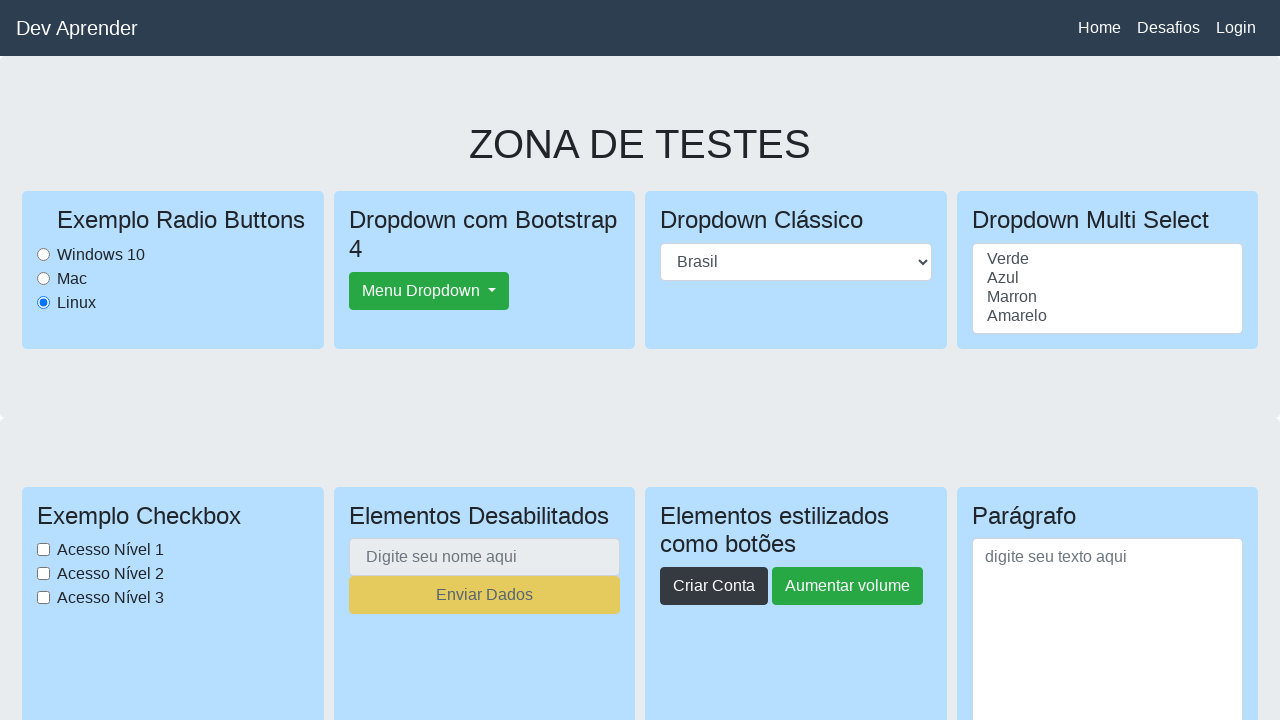

Form check input elements loaded on page
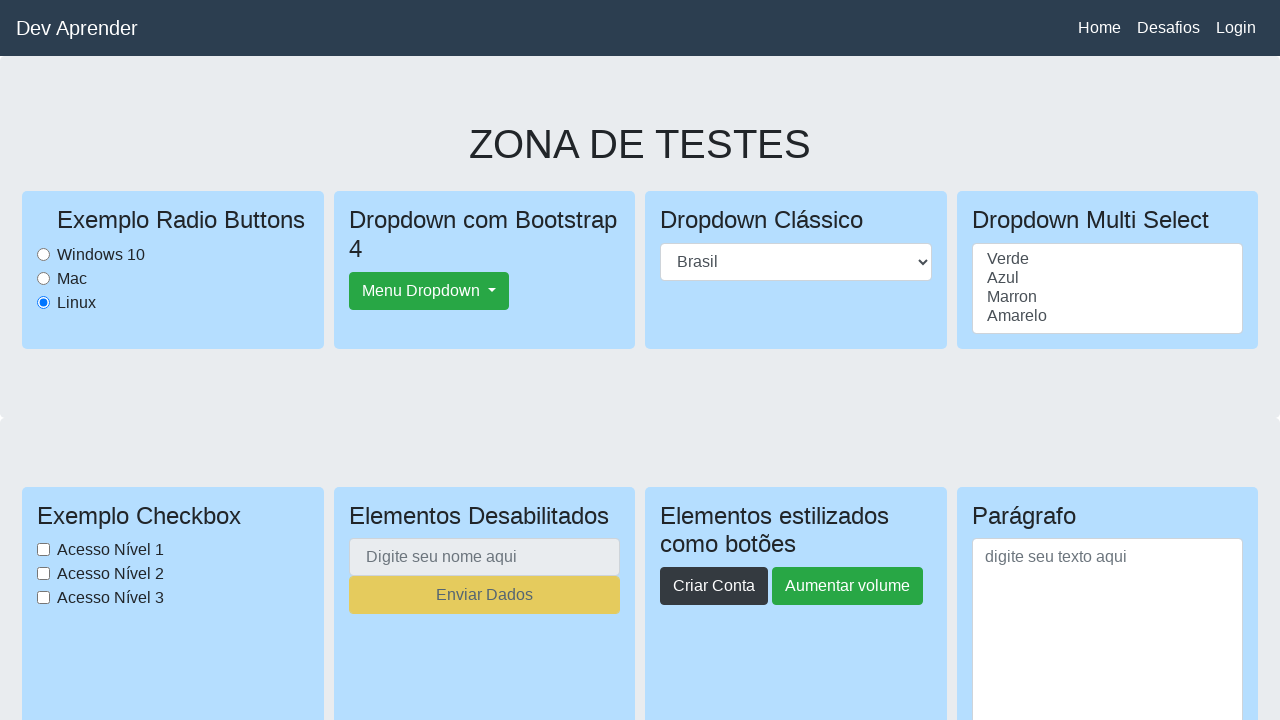

Retrieved 6 form check input elements from page
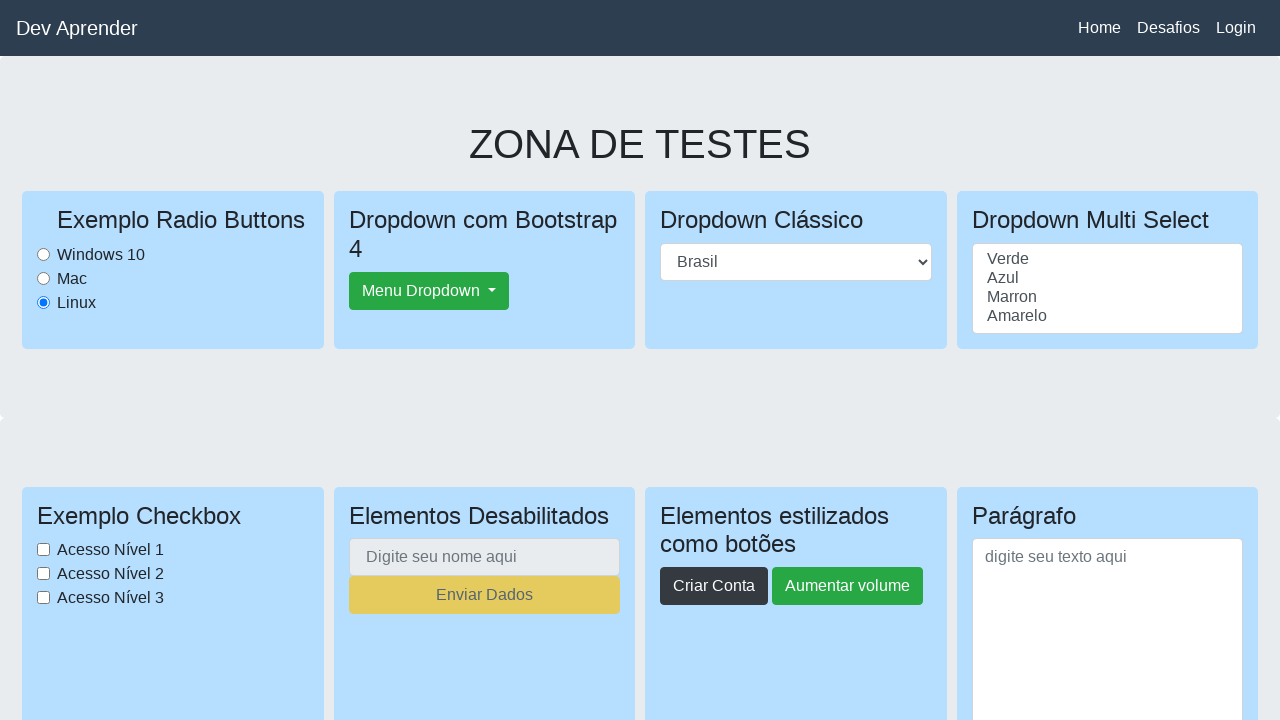

Verified that form check input elements are present on the page
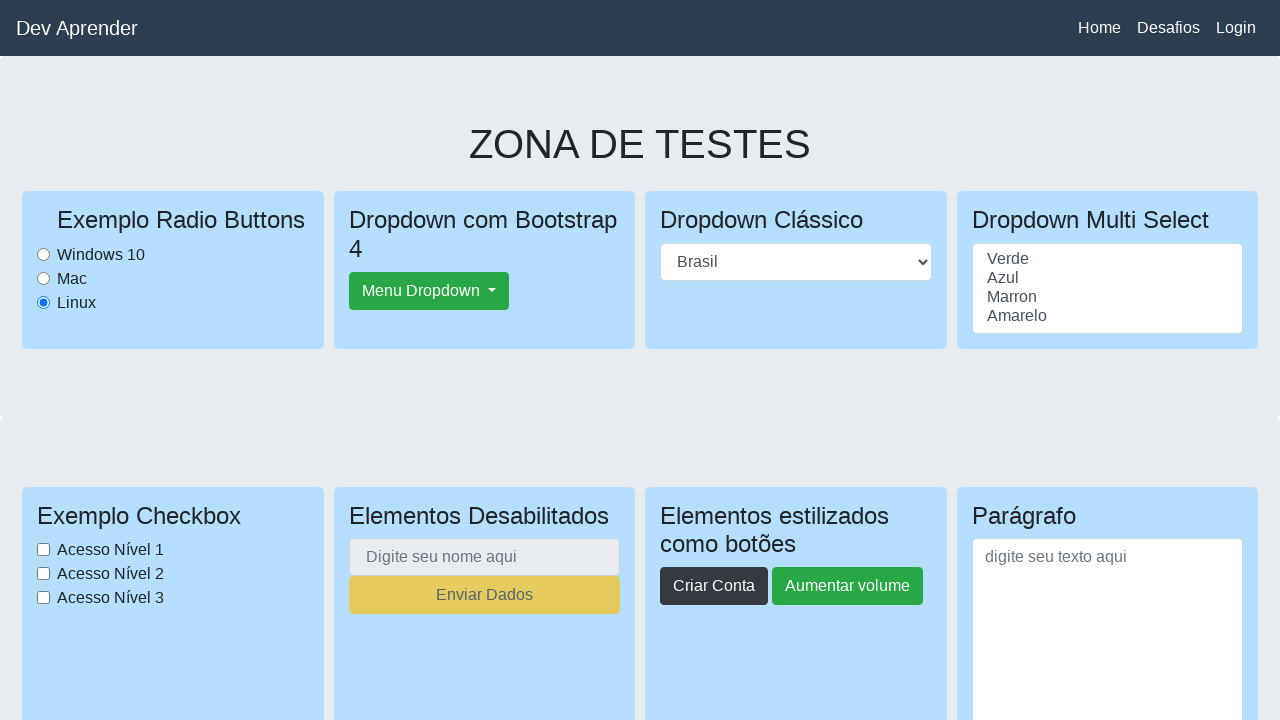

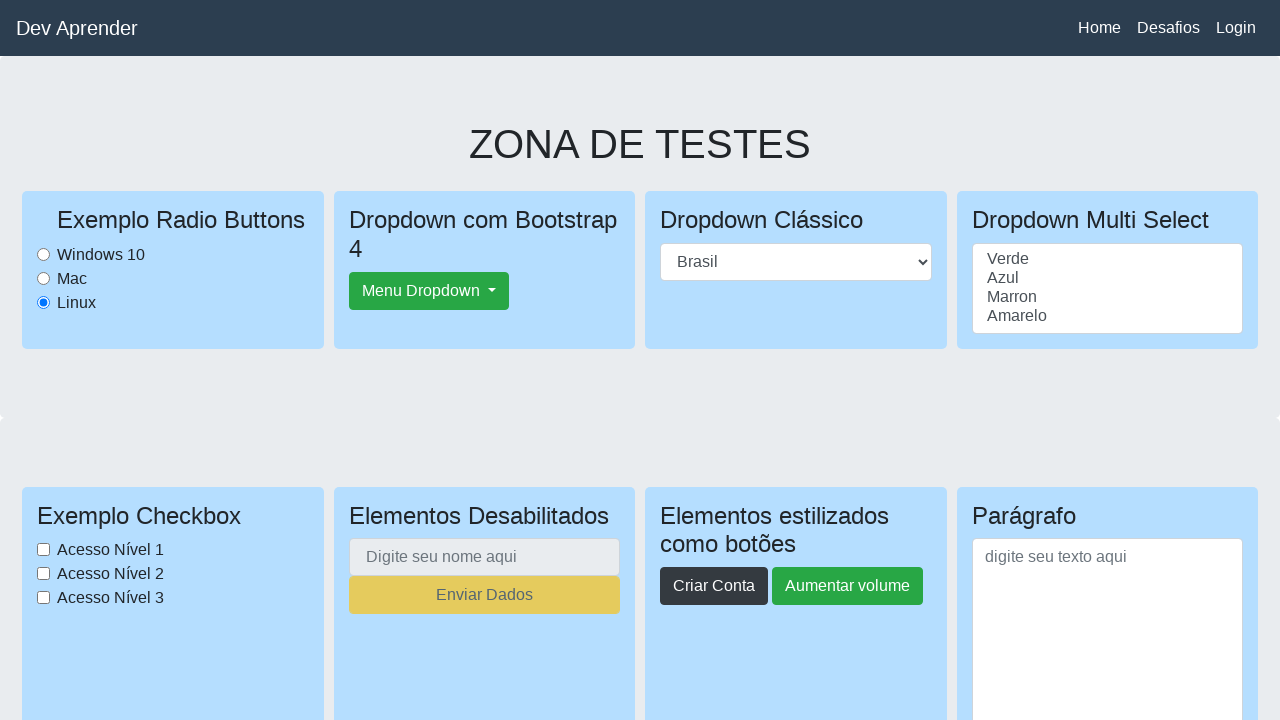